Tests context menu functionality by right-clicking an element and navigating the menu with arrow keys

Starting URL: http://the-internet.herokuapp.com/

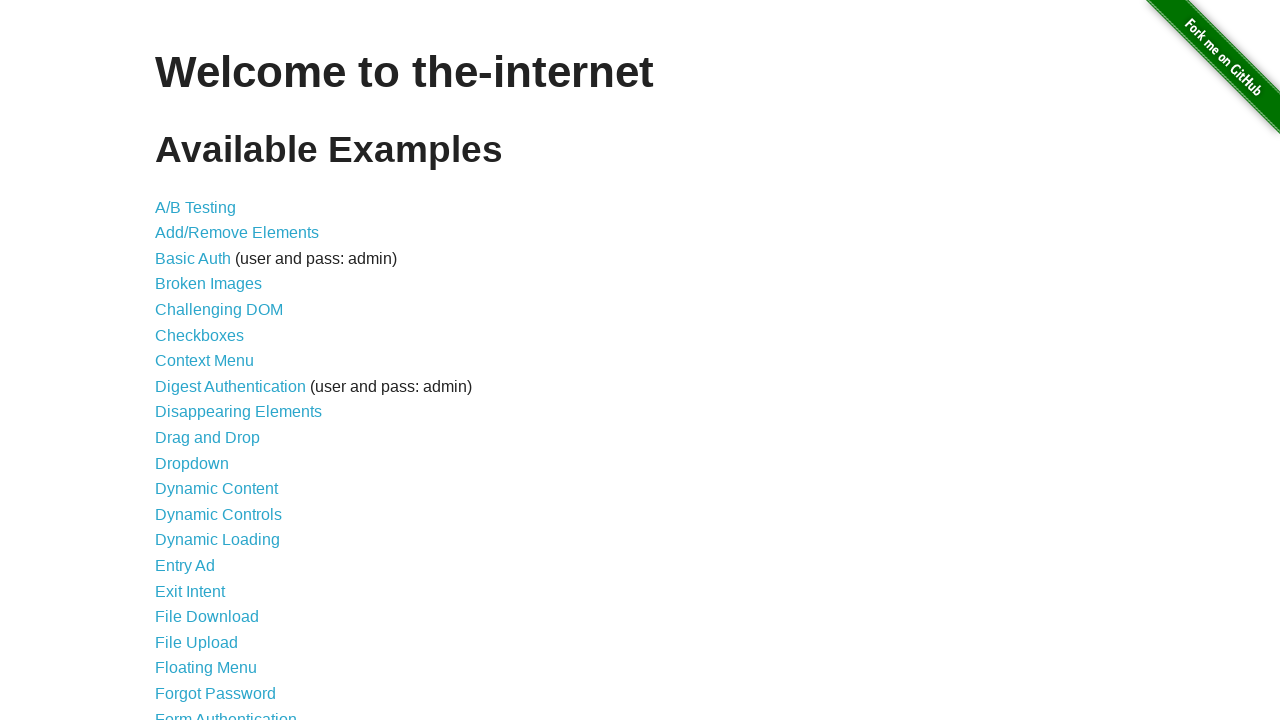

Clicked on Context Menu link at (204, 361) on text=Context Menu
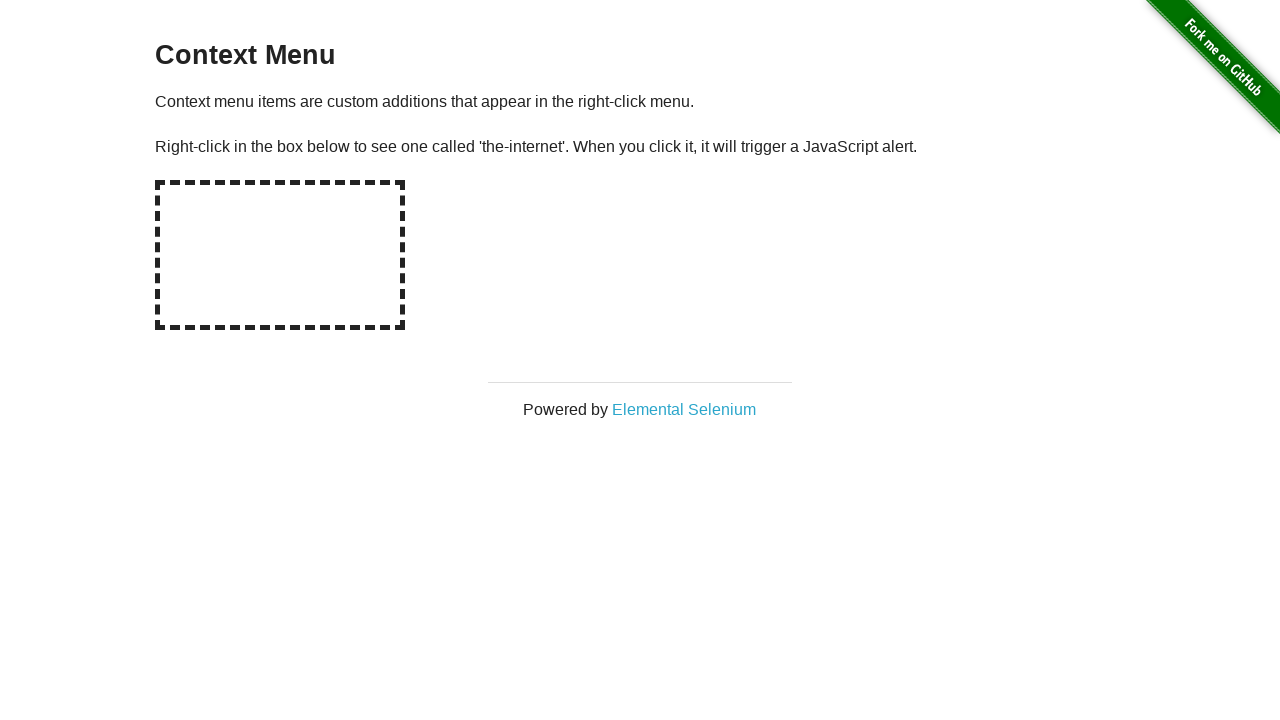

Right-clicked on hot spot area to open context menu at (280, 255) on #hot-spot
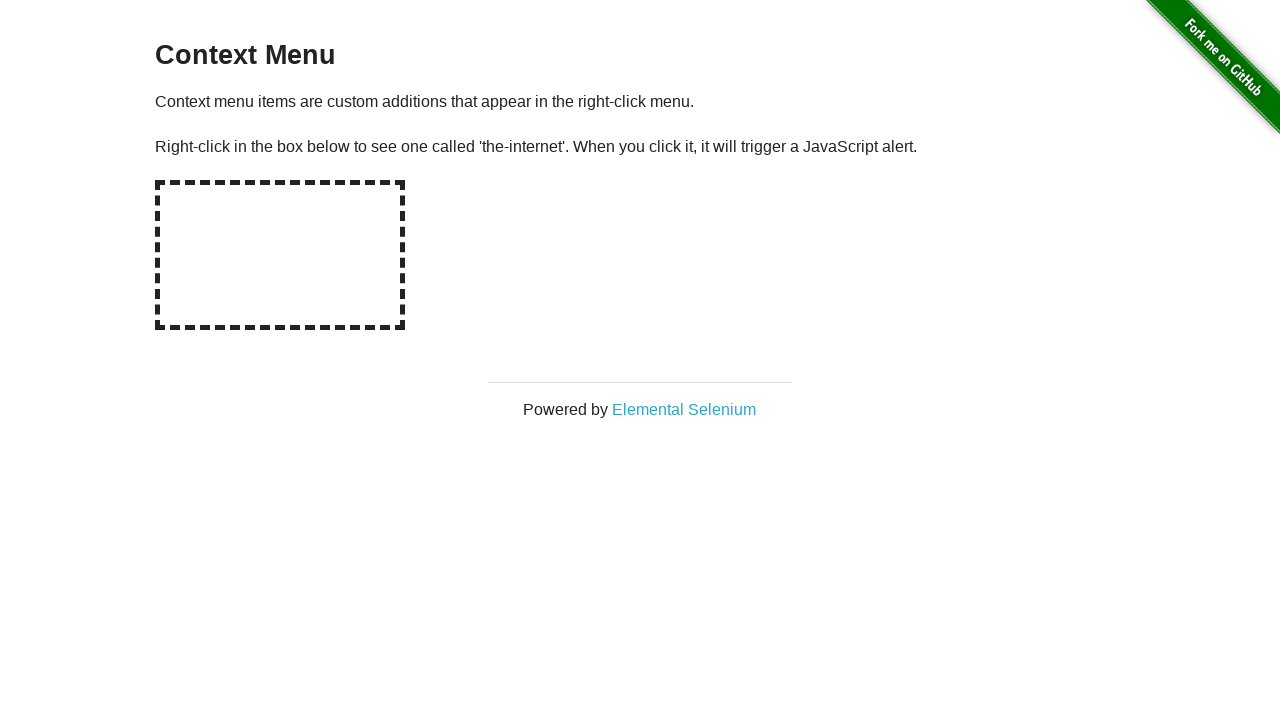

Pressed ArrowDown to navigate context menu (1st time)
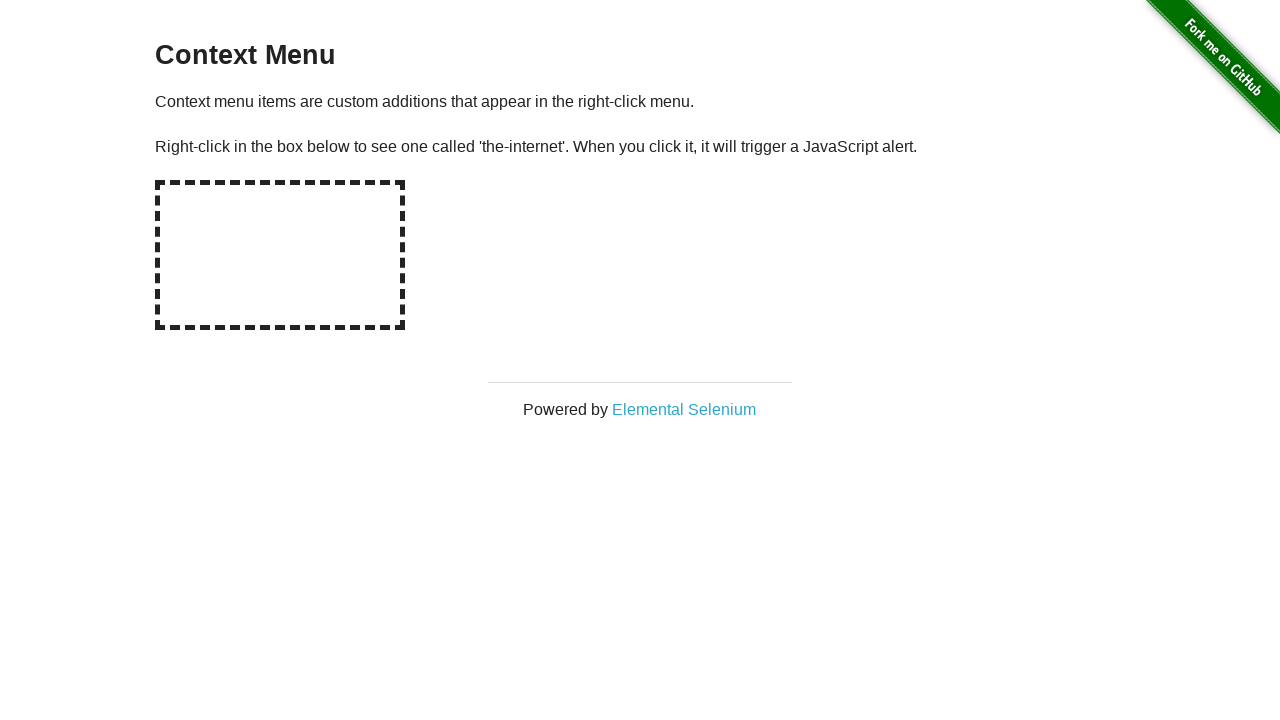

Pressed ArrowDown to navigate context menu (2nd time)
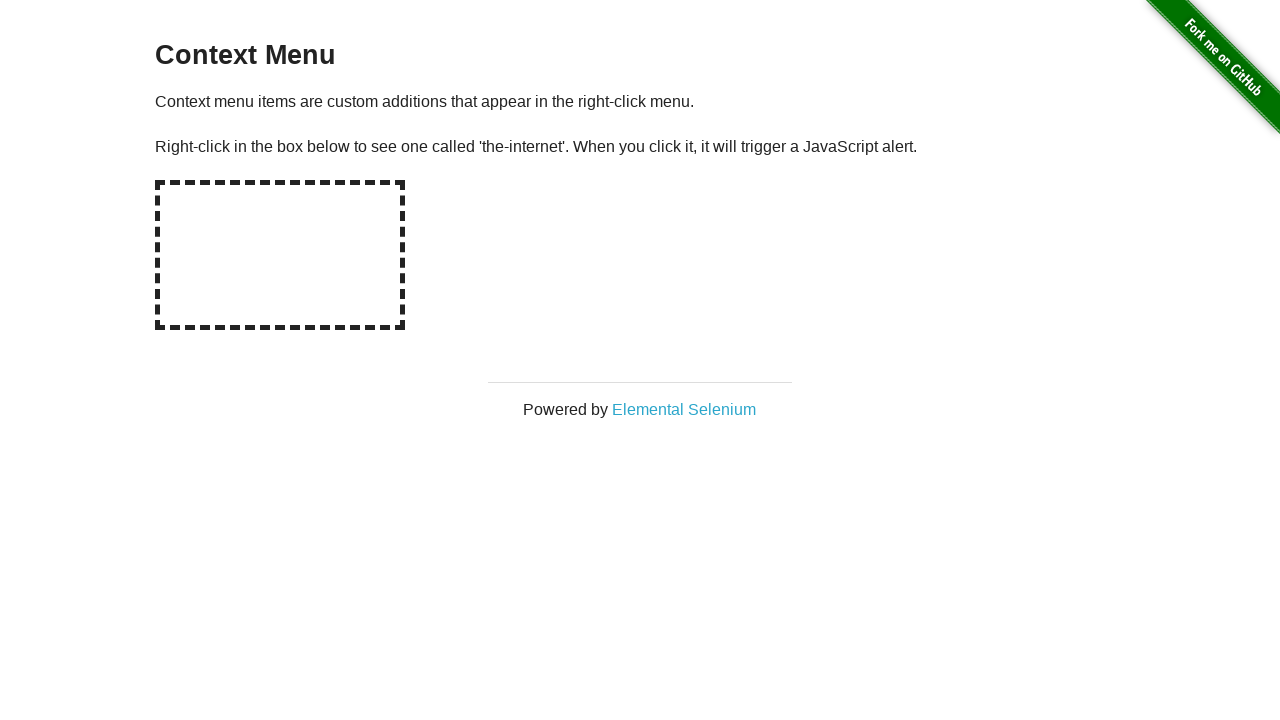

Pressed ArrowDown to navigate context menu (3rd time)
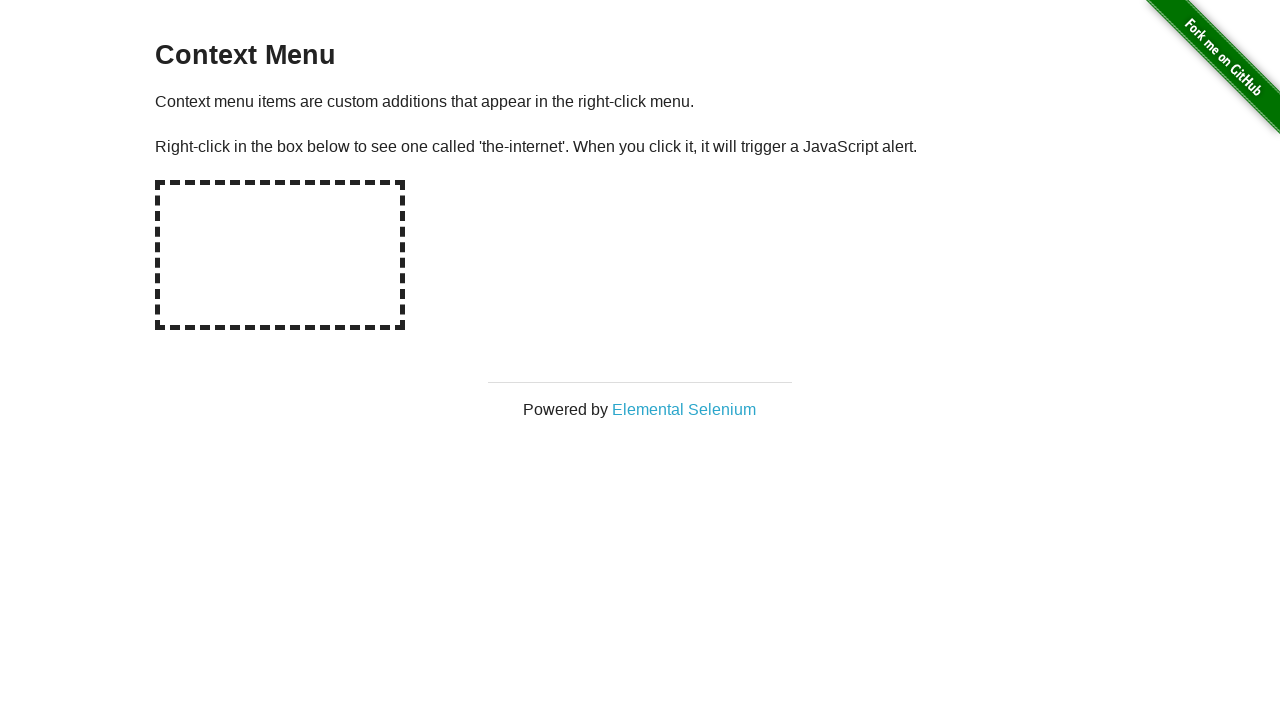

Pressed ArrowDown to navigate context menu (4th time)
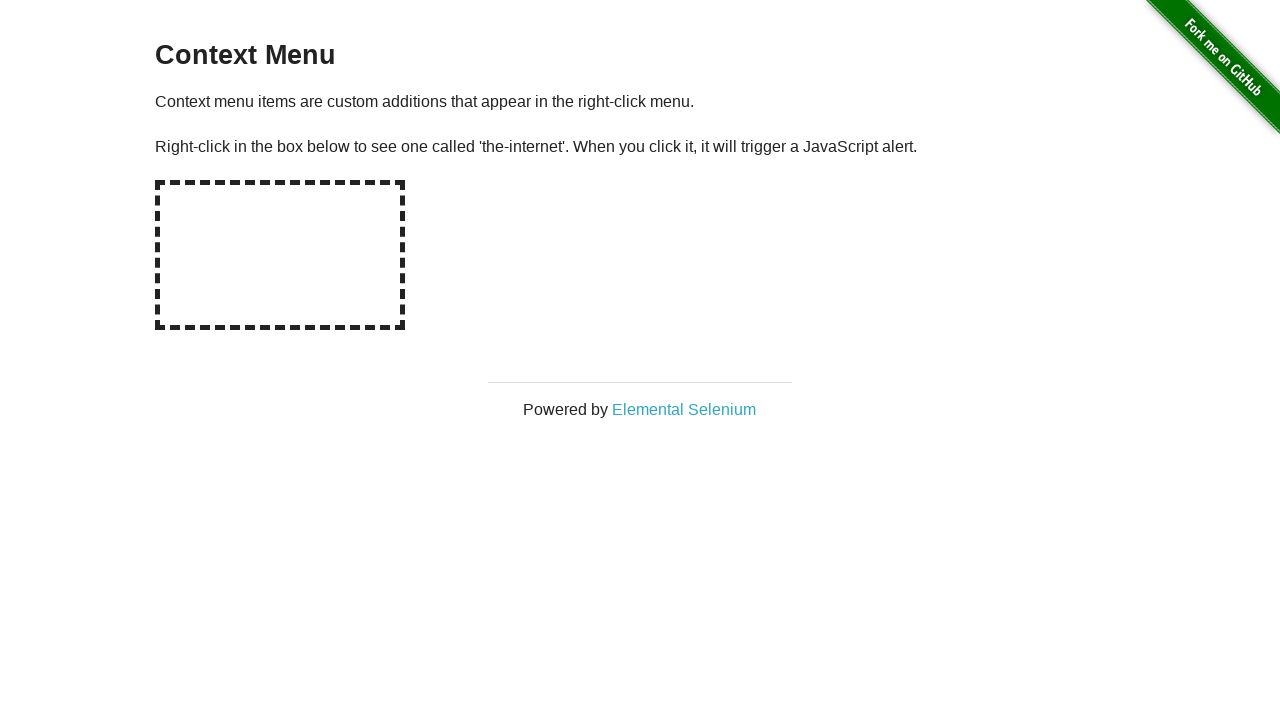

Pressed ArrowDown to navigate context menu (5th time)
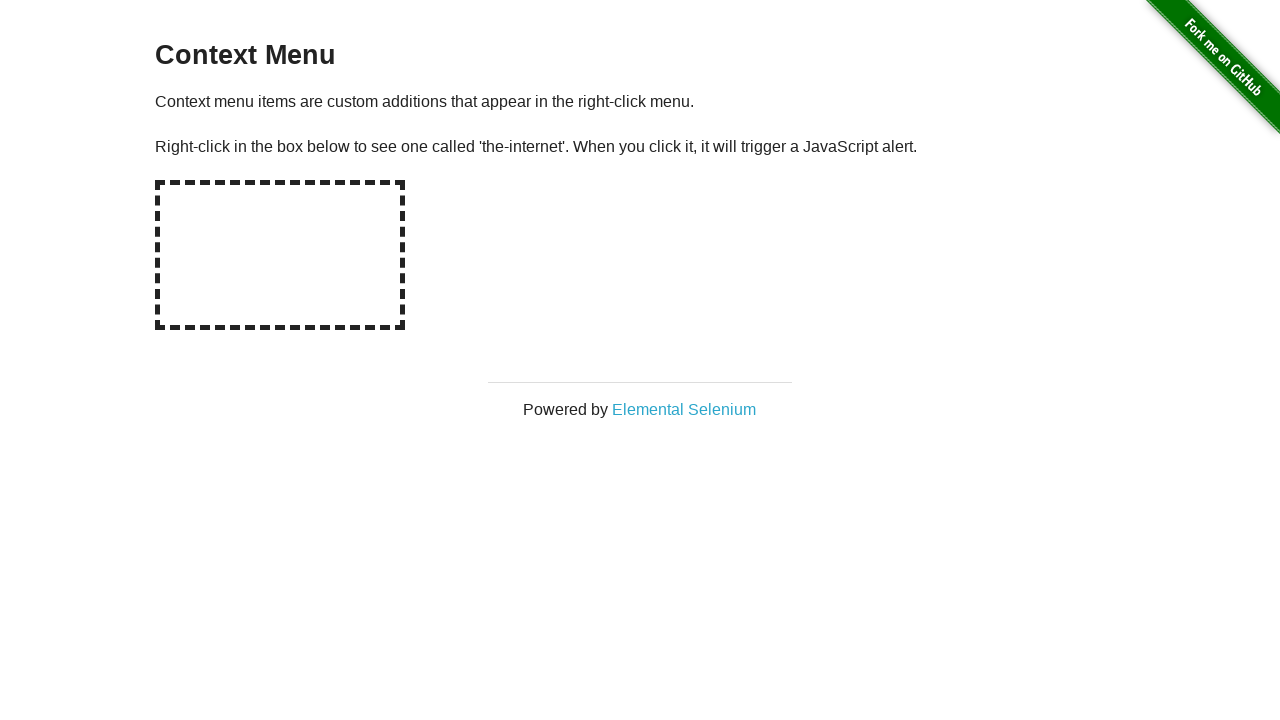

Pressed Enter to select context menu item
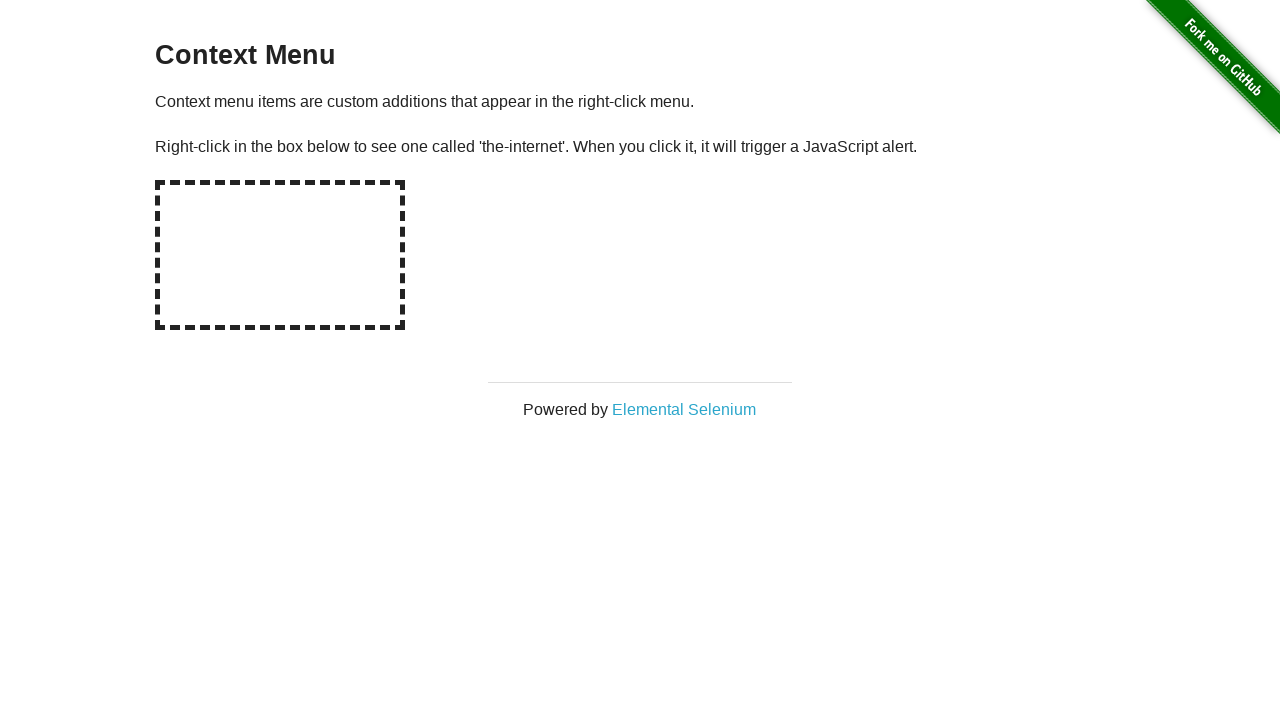

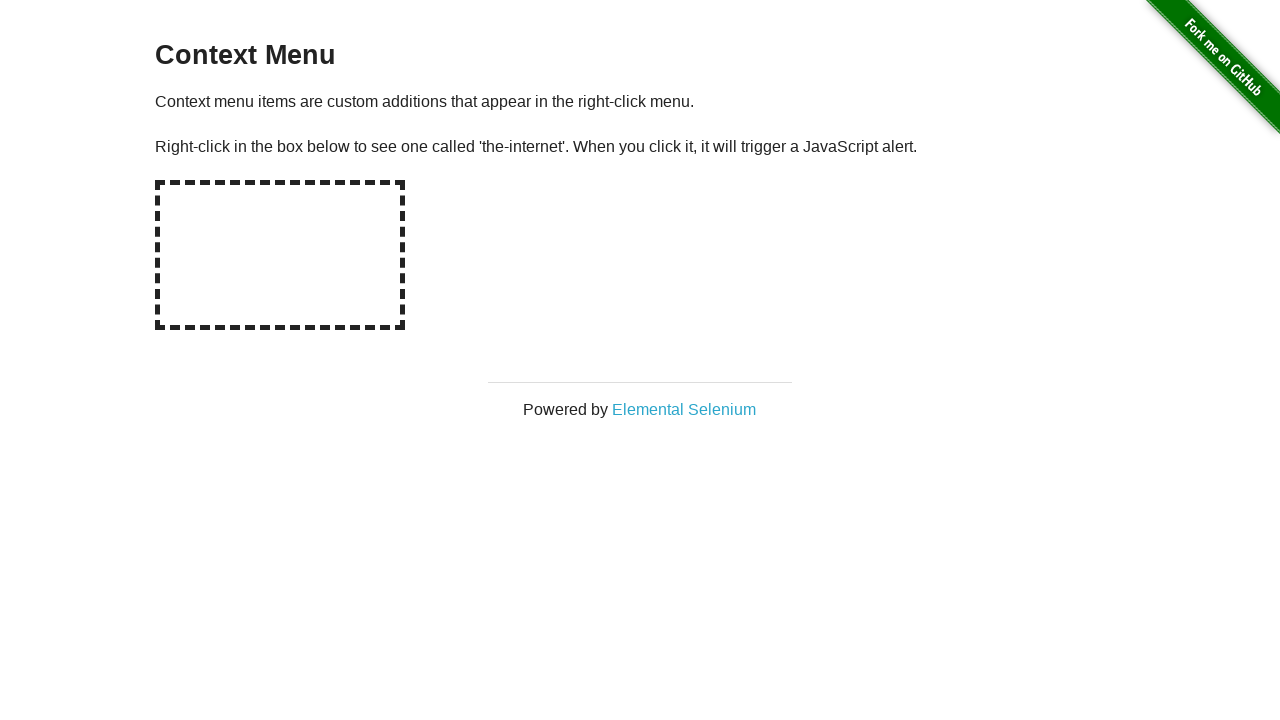